Tests the Playwright homepage by verifying the page title contains "Playwright", checking that the "Get Started" link has the correct href attribute, clicking it, and verifying navigation to the intro page.

Starting URL: https://playwright.dev

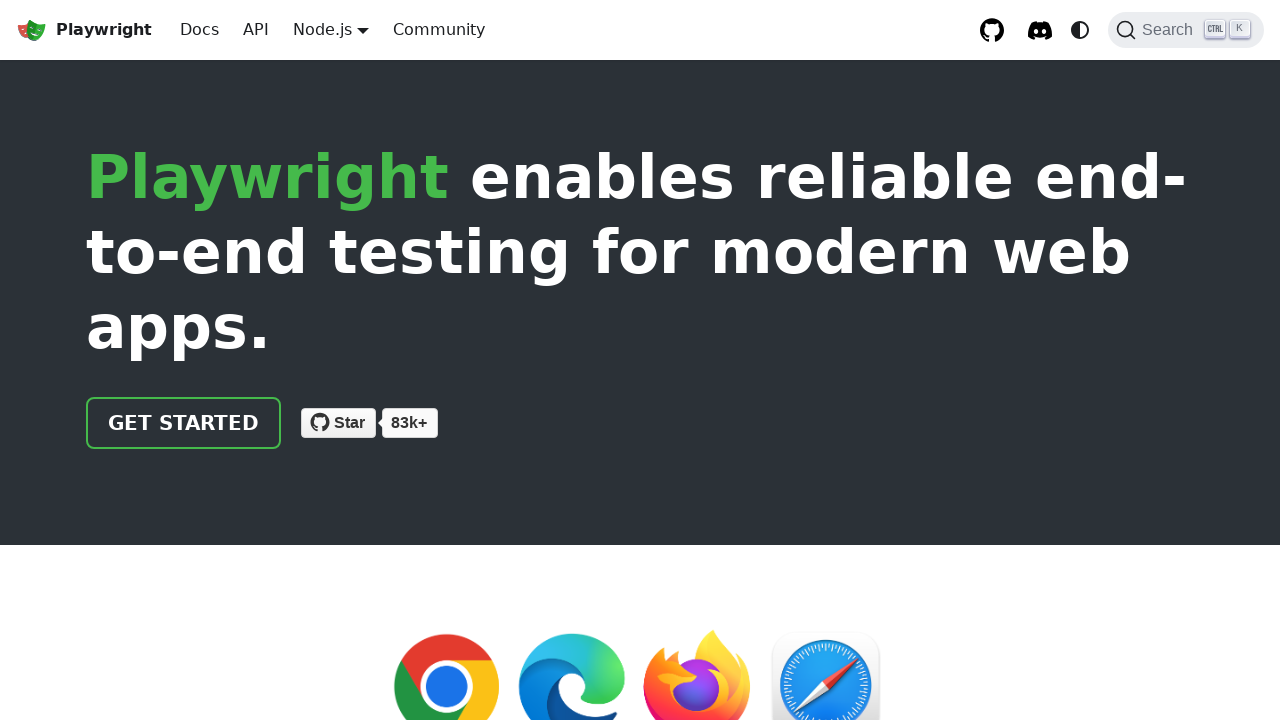

Verified page title contains 'Playwright'
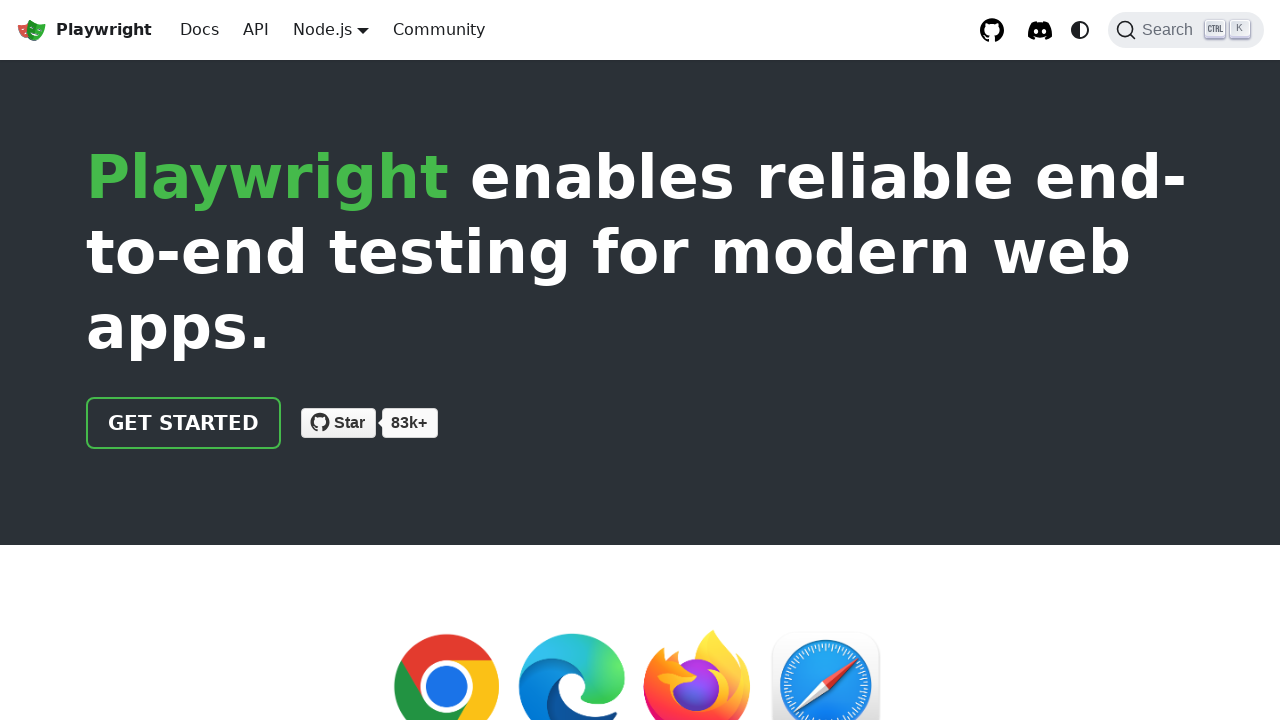

Located 'Get Started' link on homepage
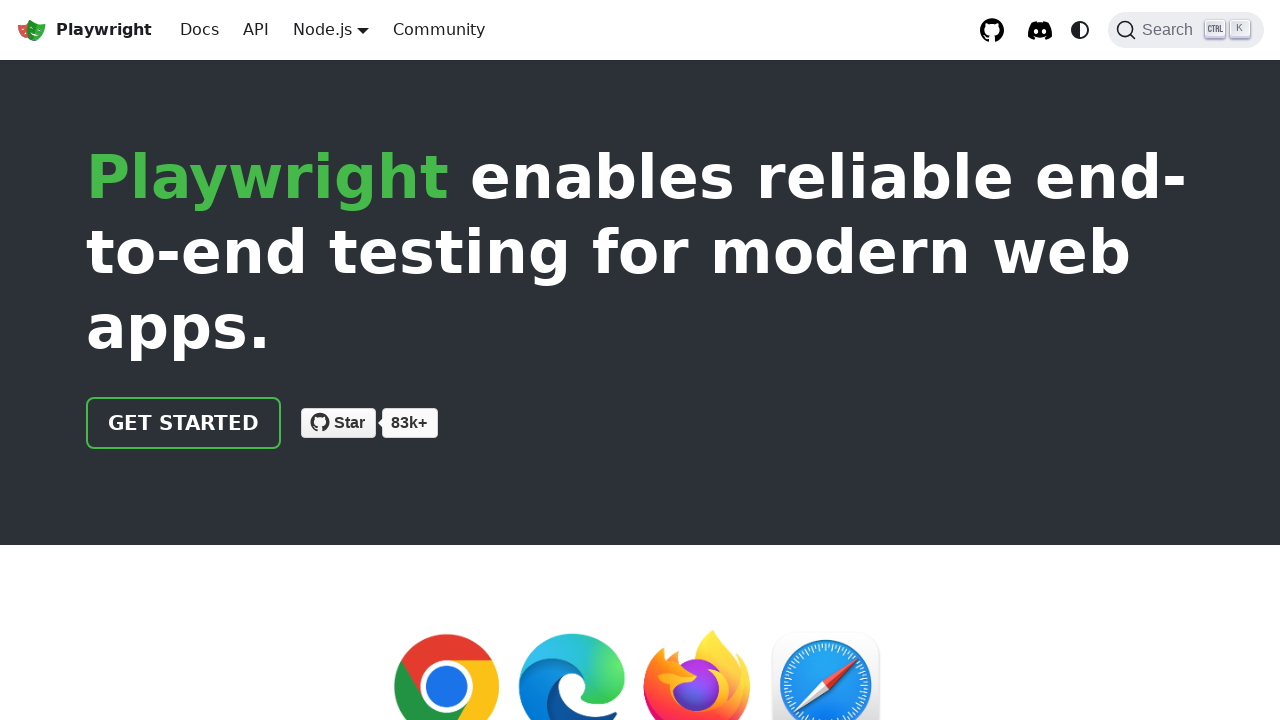

Verified 'Get Started' link href points to '/docs/intro'
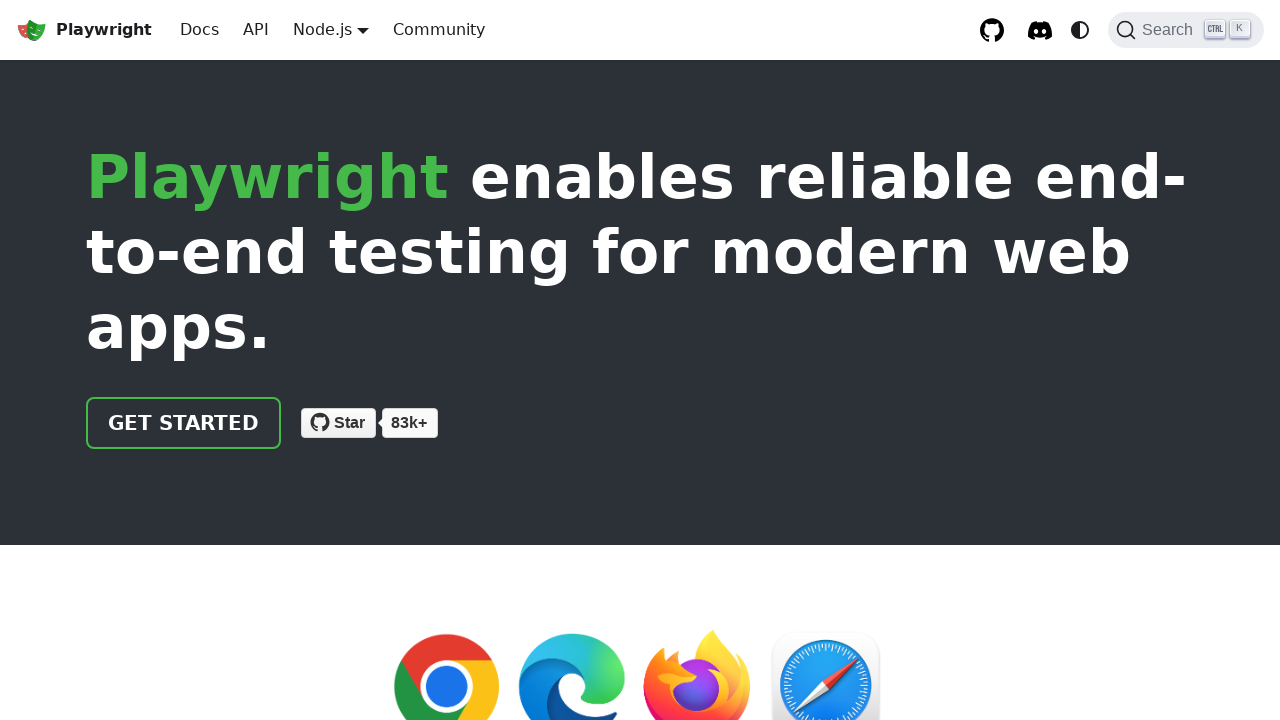

Clicked 'Get Started' link at (184, 423) on text=Get Started
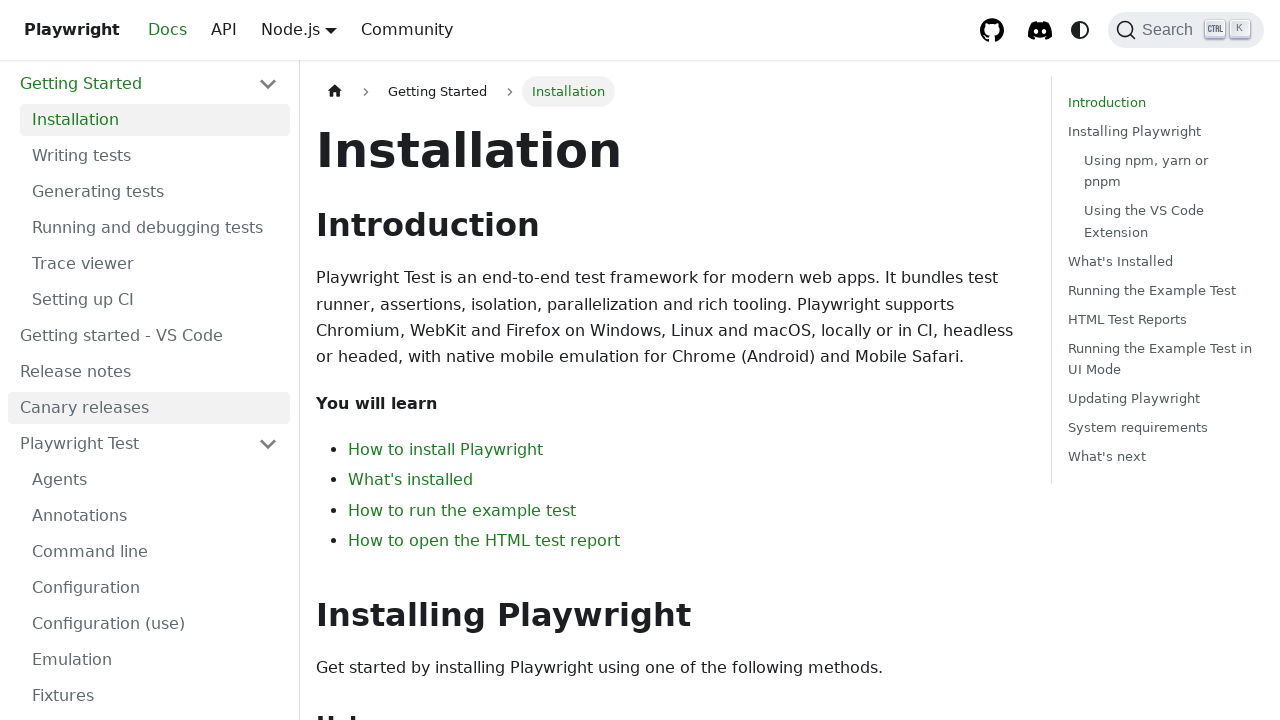

Navigated to intro page and URL verified to contain 'intro'
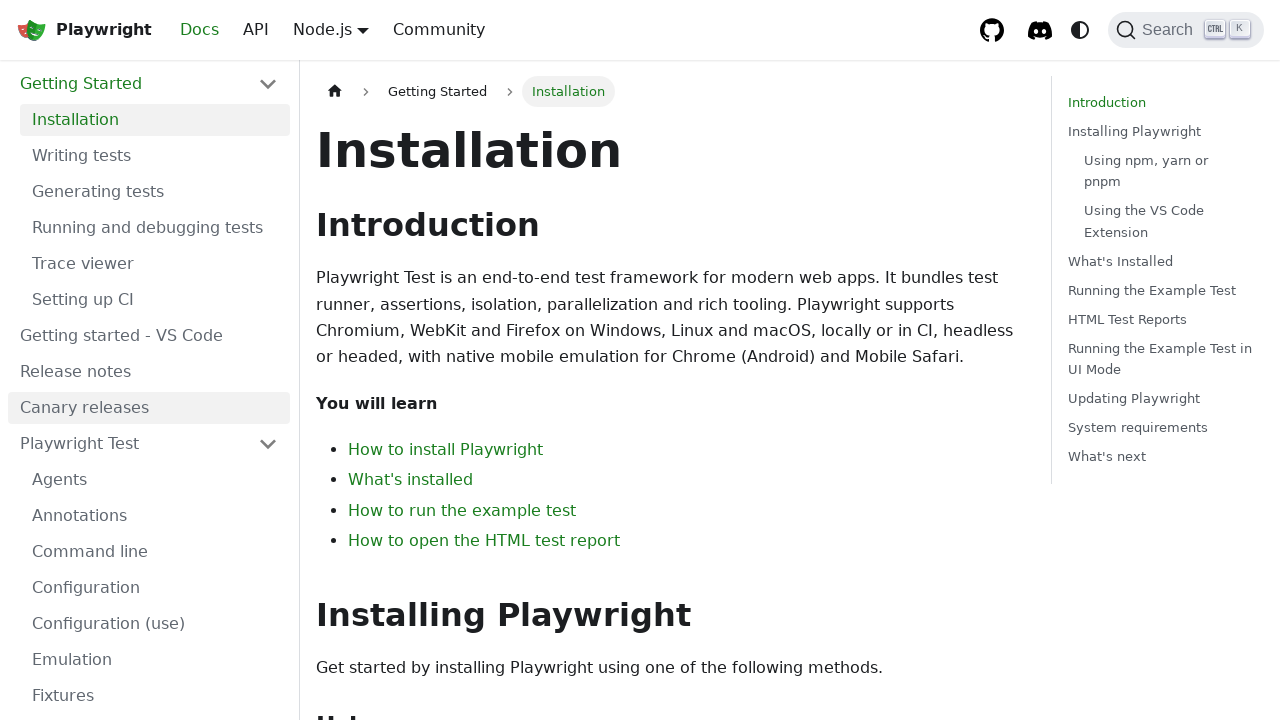

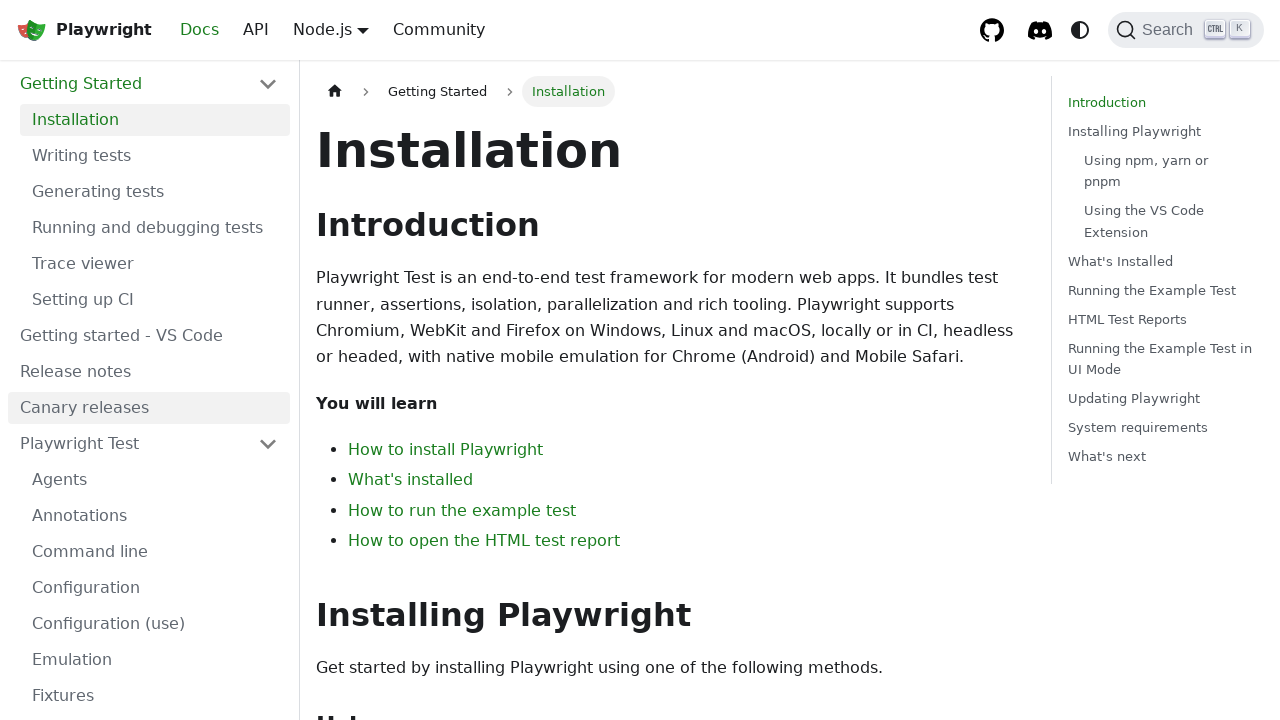